Tests a ToDo application by clicking two checkboxes to mark items complete, then adding a new todo item by entering text and clicking the add button, with verification that the items are properly marked and the new item appears in the list.

Starting URL: https://lambdatest.github.io/sample-todo-app/

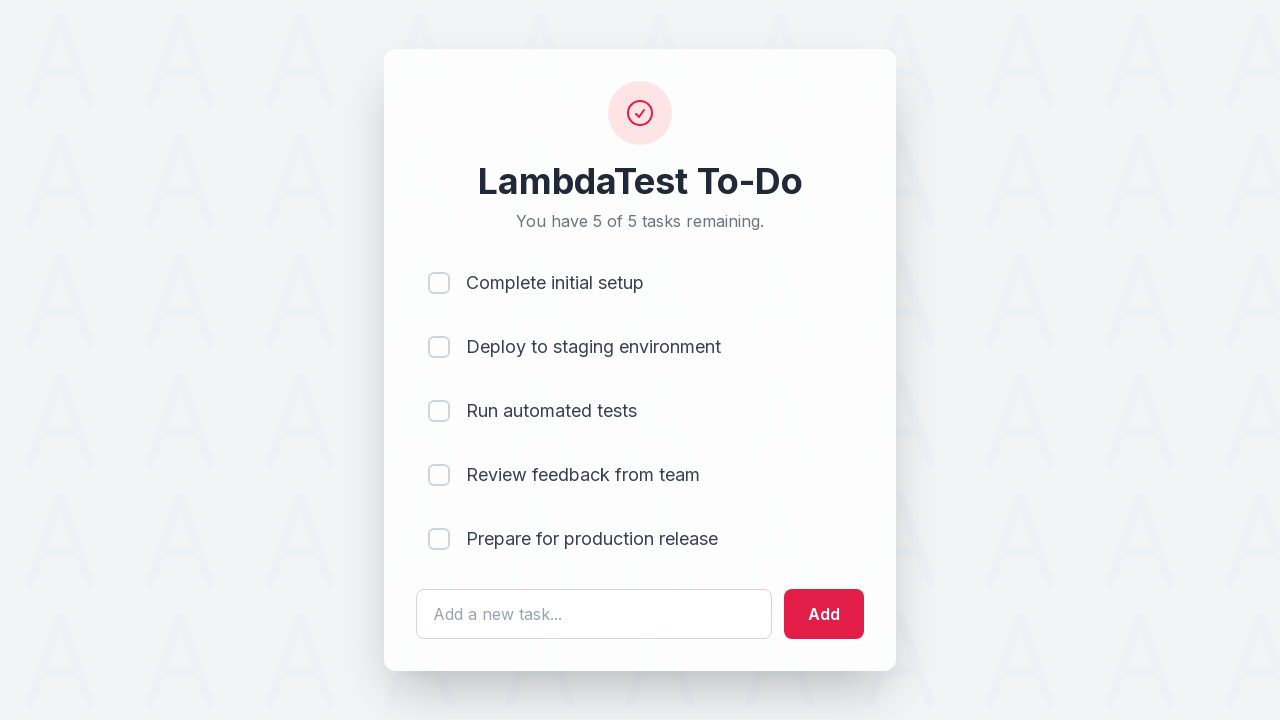

Clicked checkbox for fourth todo item (li4) at (439, 475) on input[name='li4']
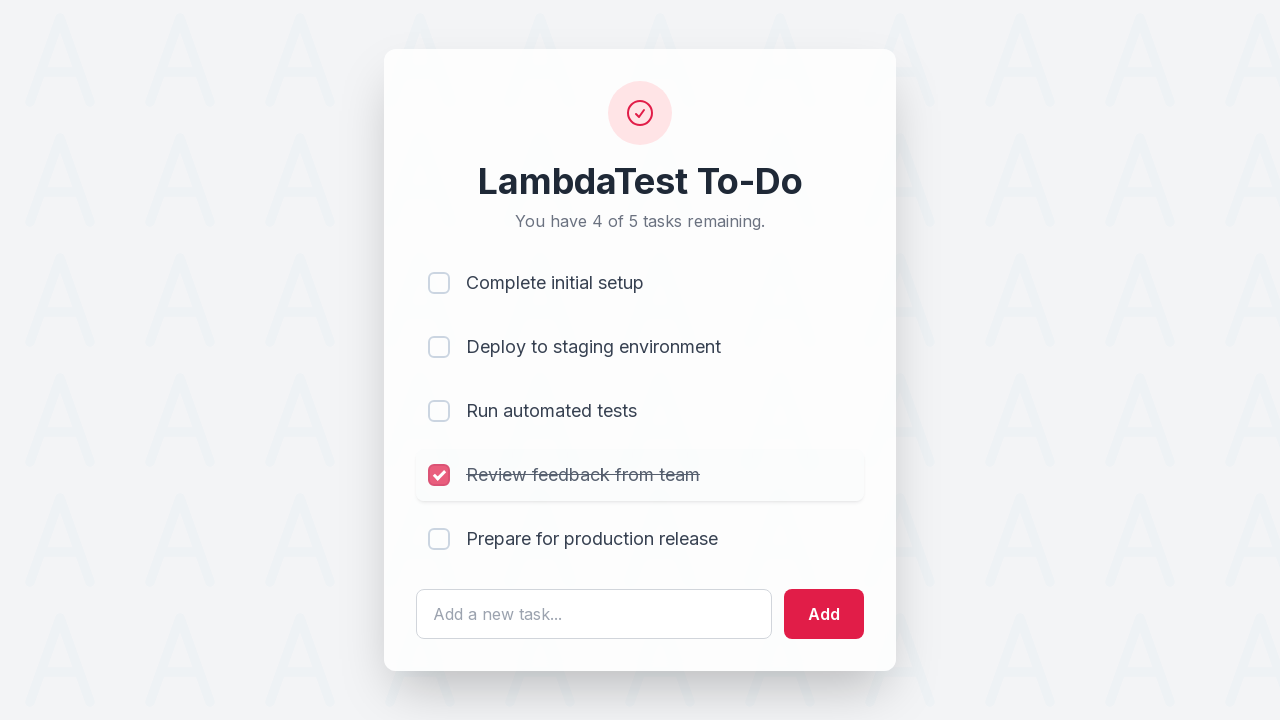

Clicked checkbox for fifth todo item (li5) at (439, 539) on input[name='li5']
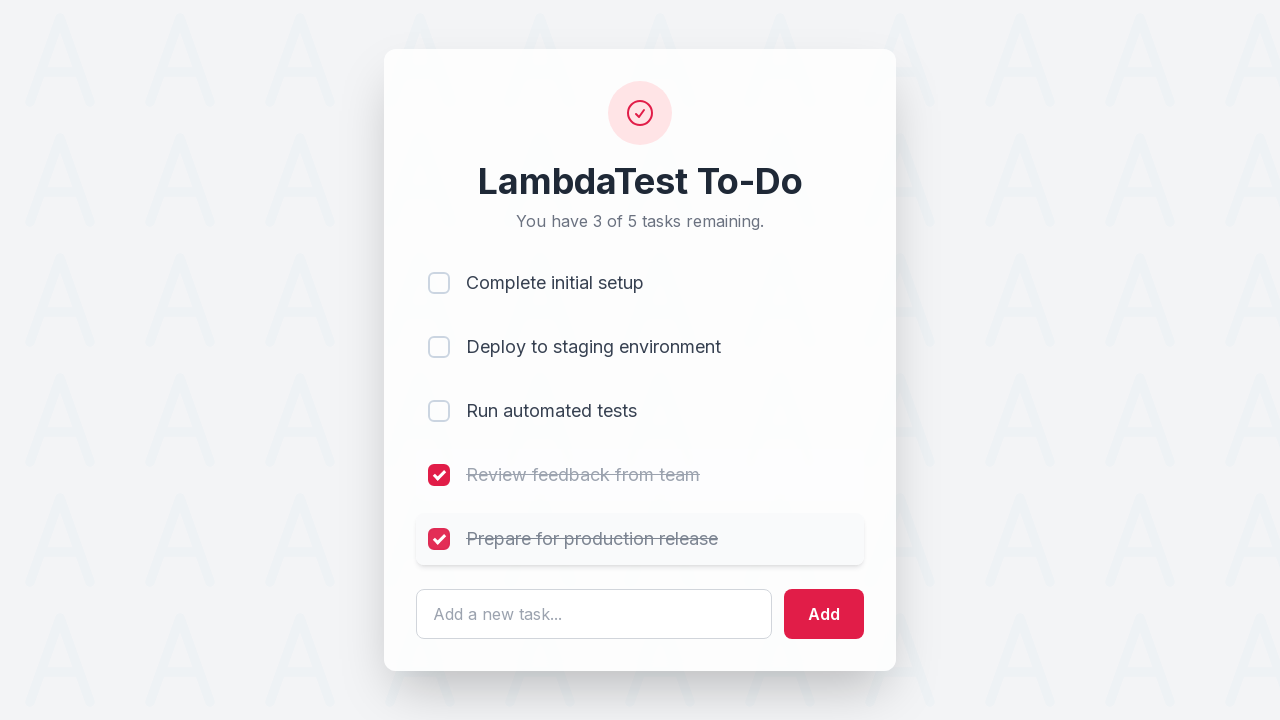

Verified both checkboxes are marked complete (ng-not-empty selector loaded)
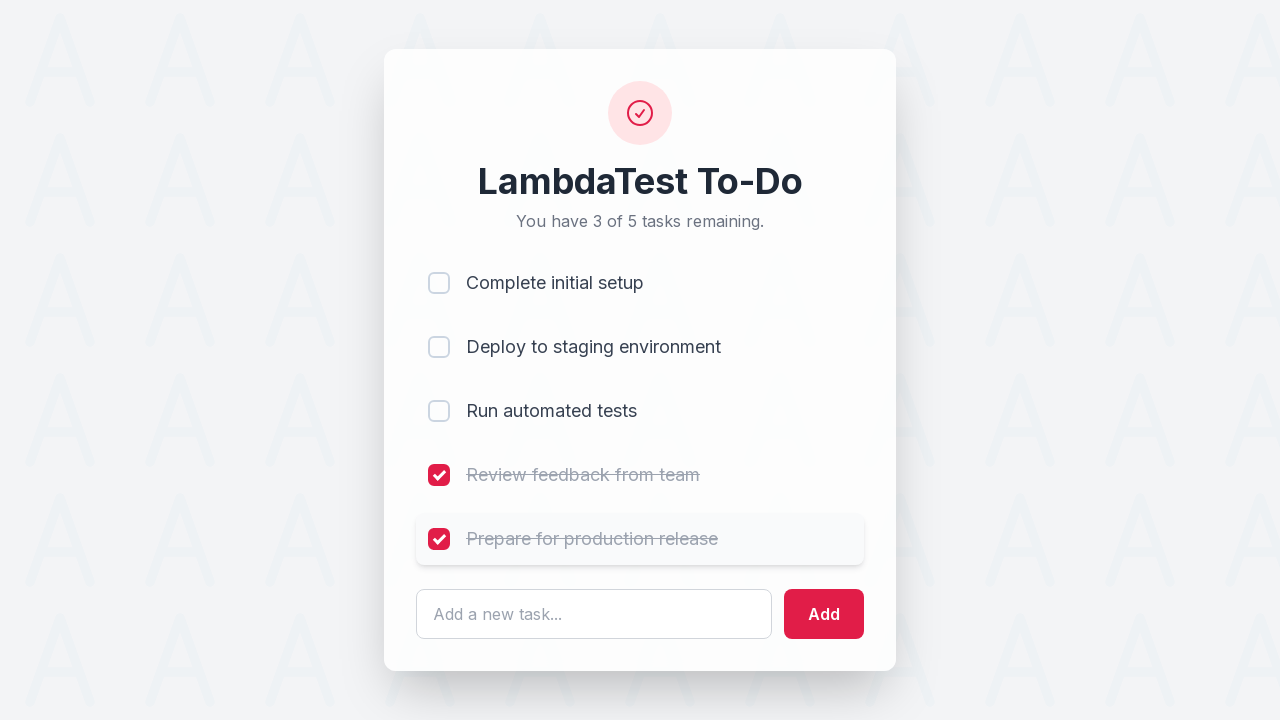

Entered new todo text: 'Yey, Let's add it to list' on #sampletodotext
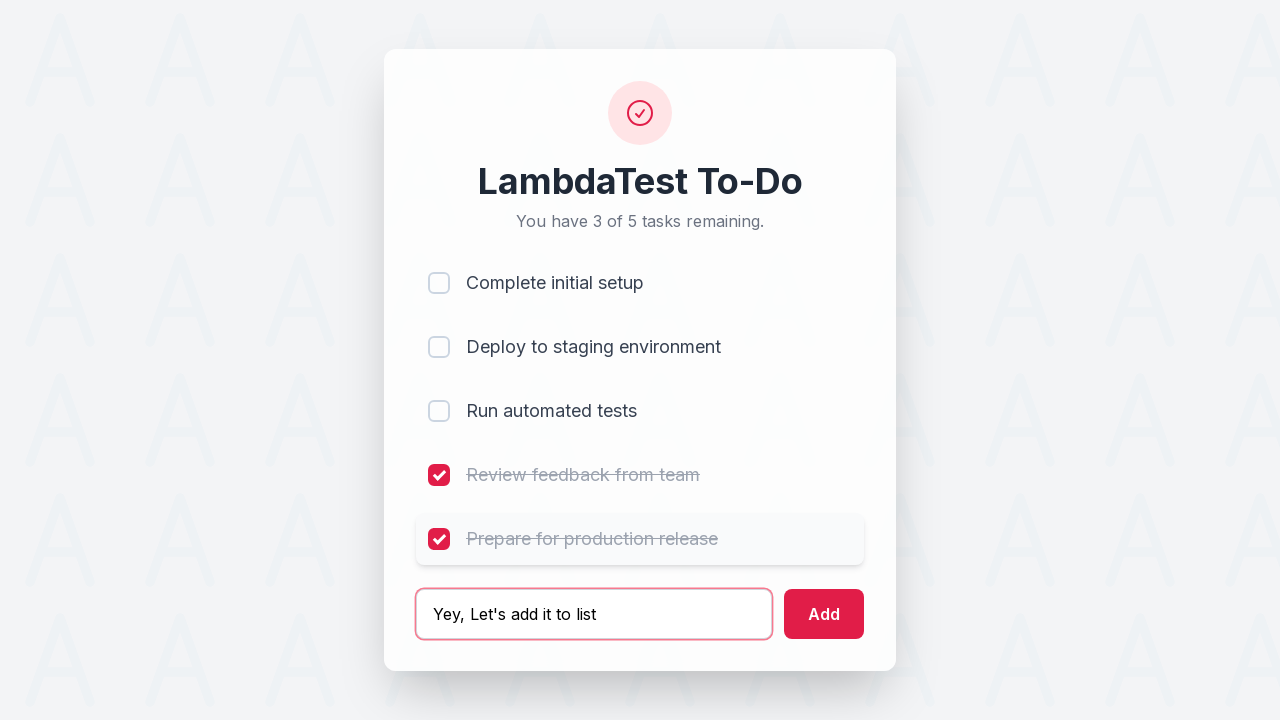

Clicked add button to submit new todo item at (824, 614) on #addbutton
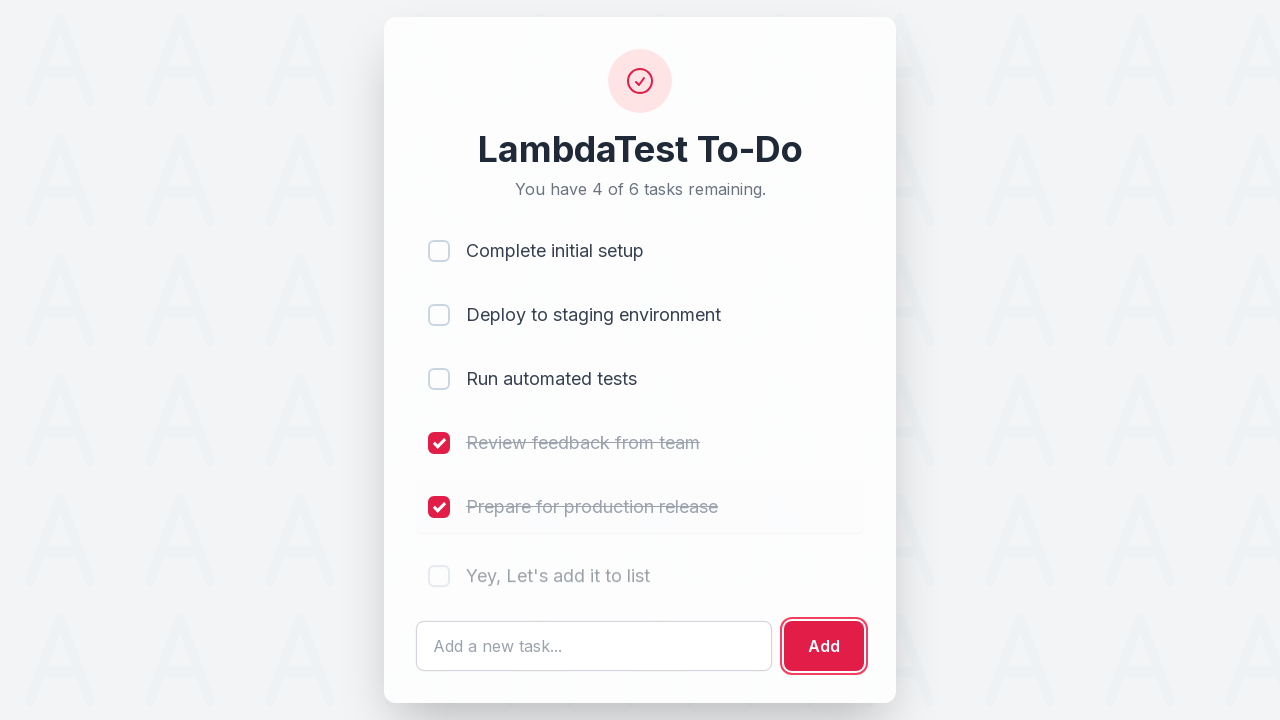

Verified new todo item appears as sixth list item
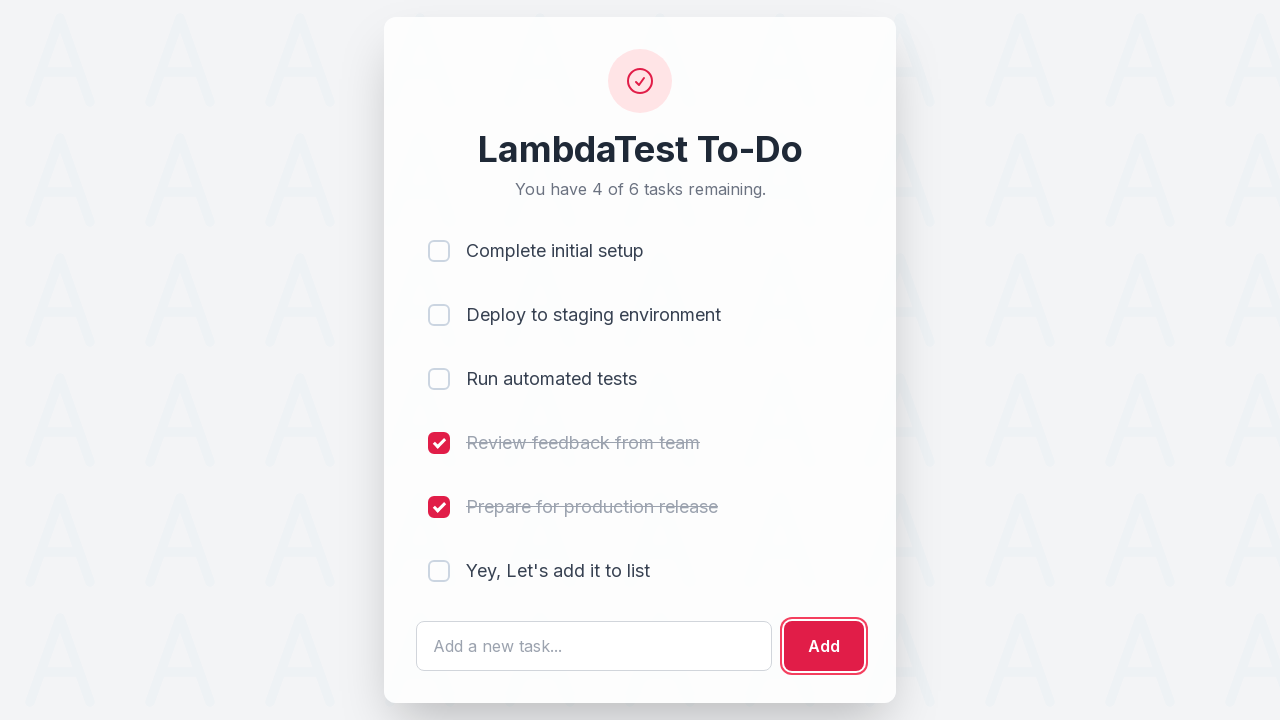

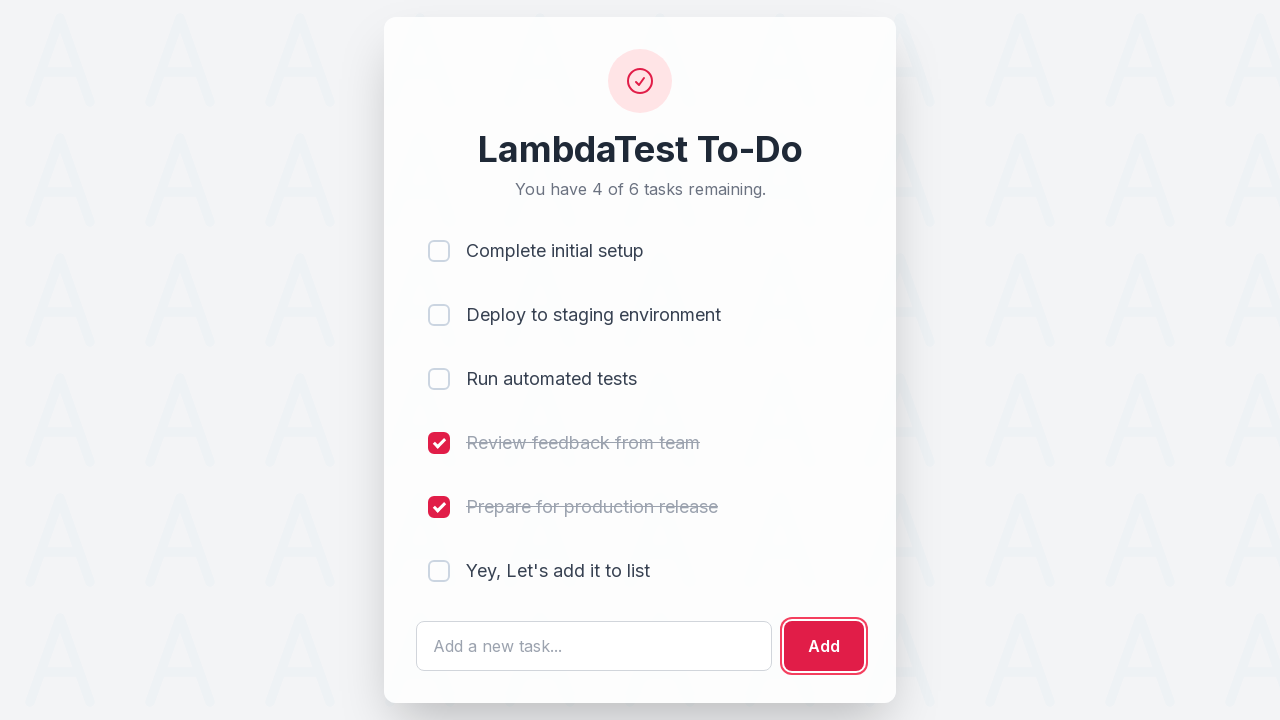